Tests the jQuery UI datepicker widget by opening the date picker, navigating forward 3 months using the next button, and selecting a specific day from the calendar.

Starting URL: https://jqueryui.com/datepicker/

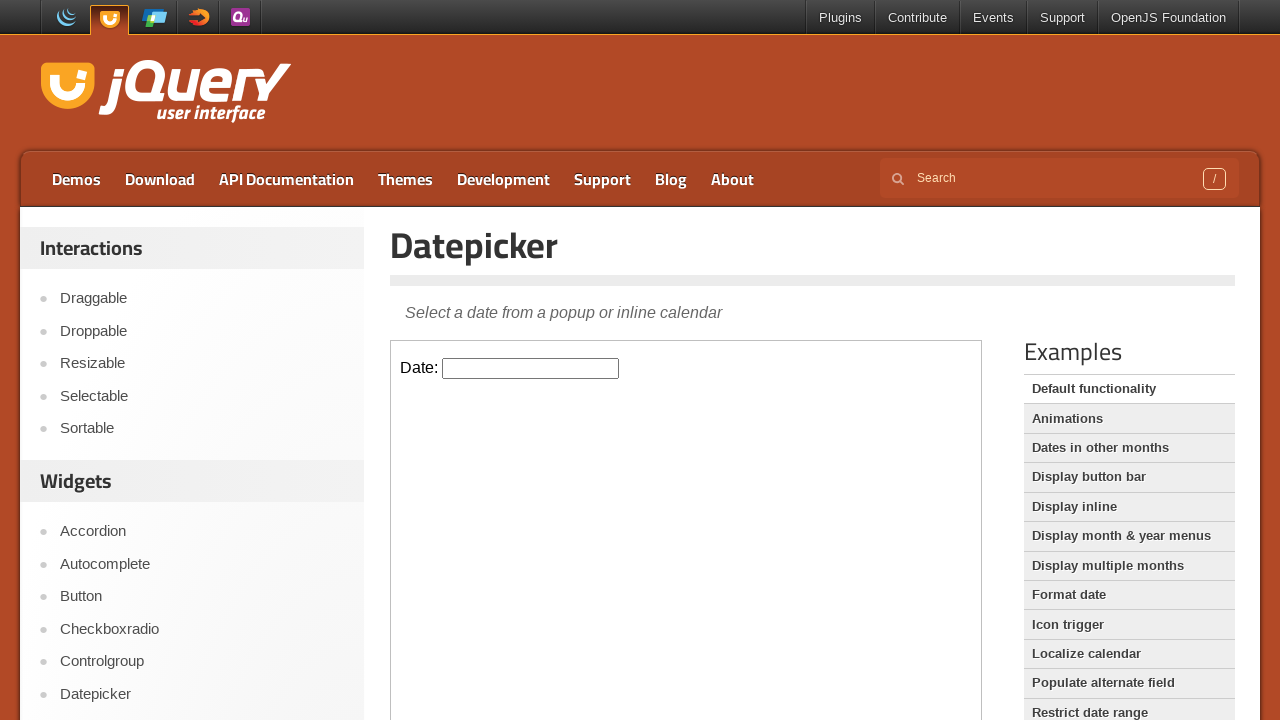

Located the demo iframe containing the datepicker widget
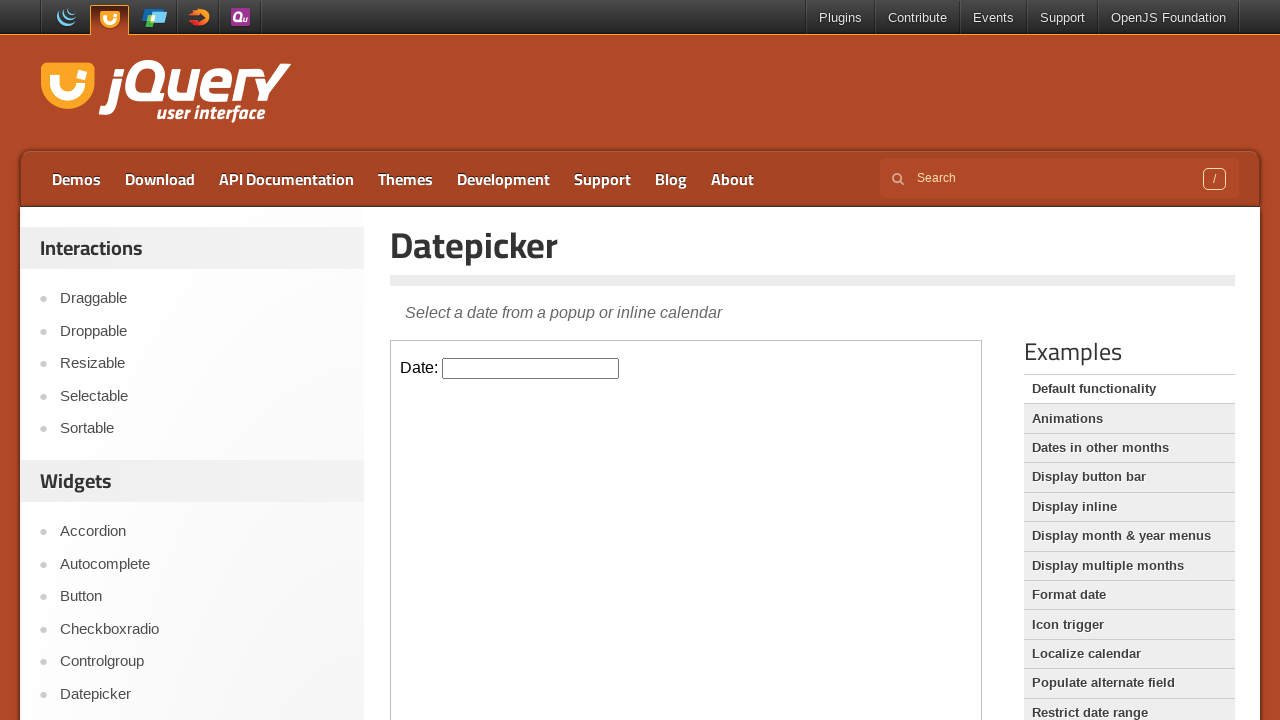

Clicked on the datepicker input field to open the calendar at (531, 368) on iframe.demo-frame >> nth=0 >> internal:control=enter-frame >> #datepicker
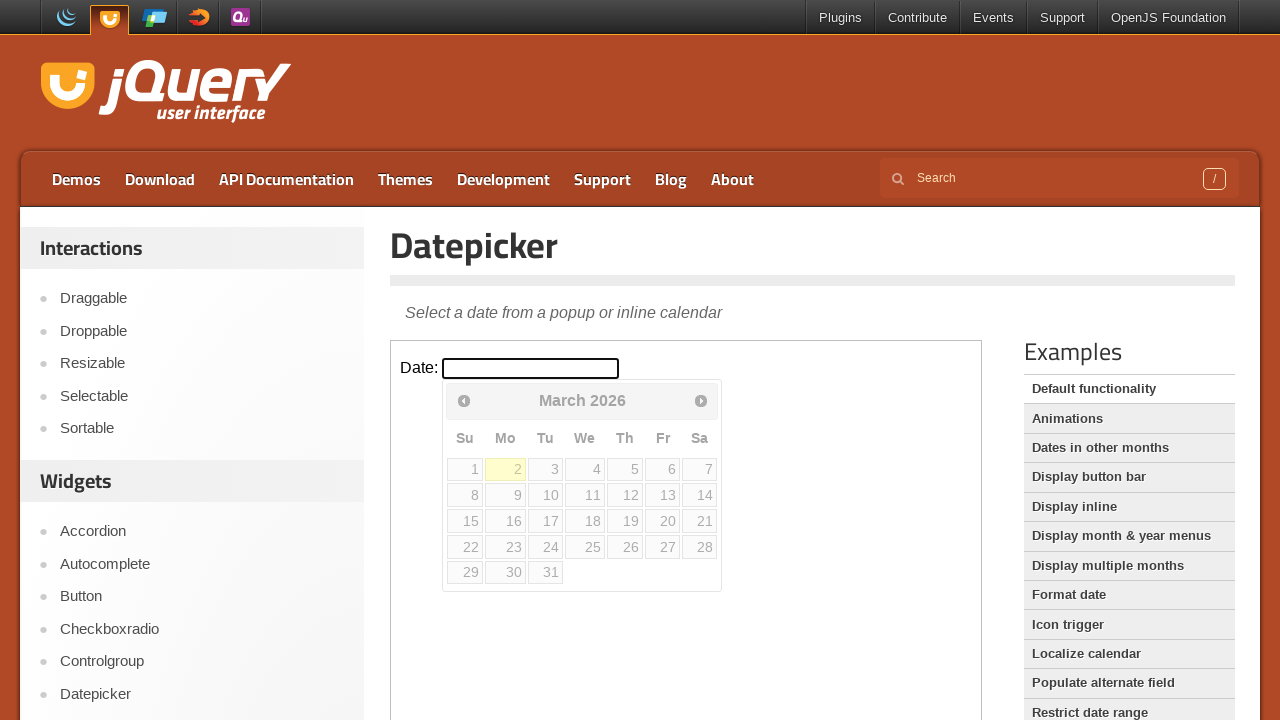

Clicked next month button (navigation 1 of 3) at (701, 400) on iframe.demo-frame >> nth=0 >> internal:control=enter-frame >> xpath=//*[@id='ui-
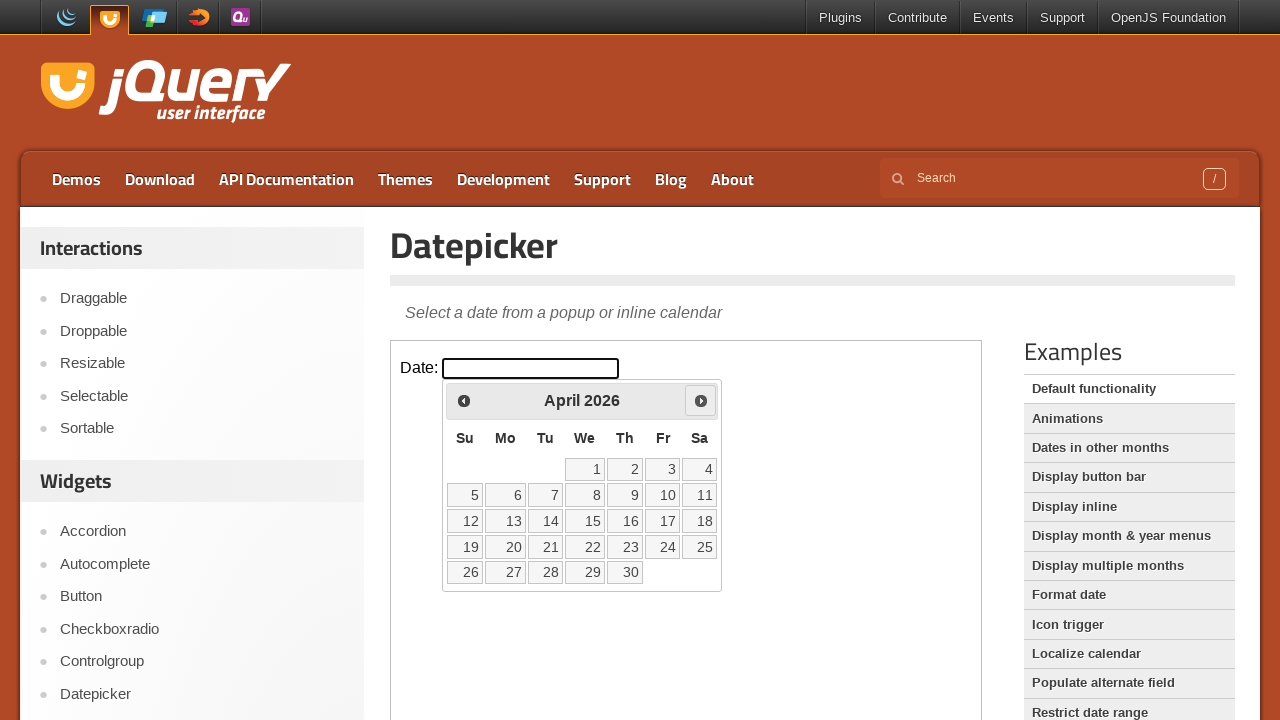

Clicked next month button (navigation 2 of 3) at (701, 400) on iframe.demo-frame >> nth=0 >> internal:control=enter-frame >> xpath=//*[@id='ui-
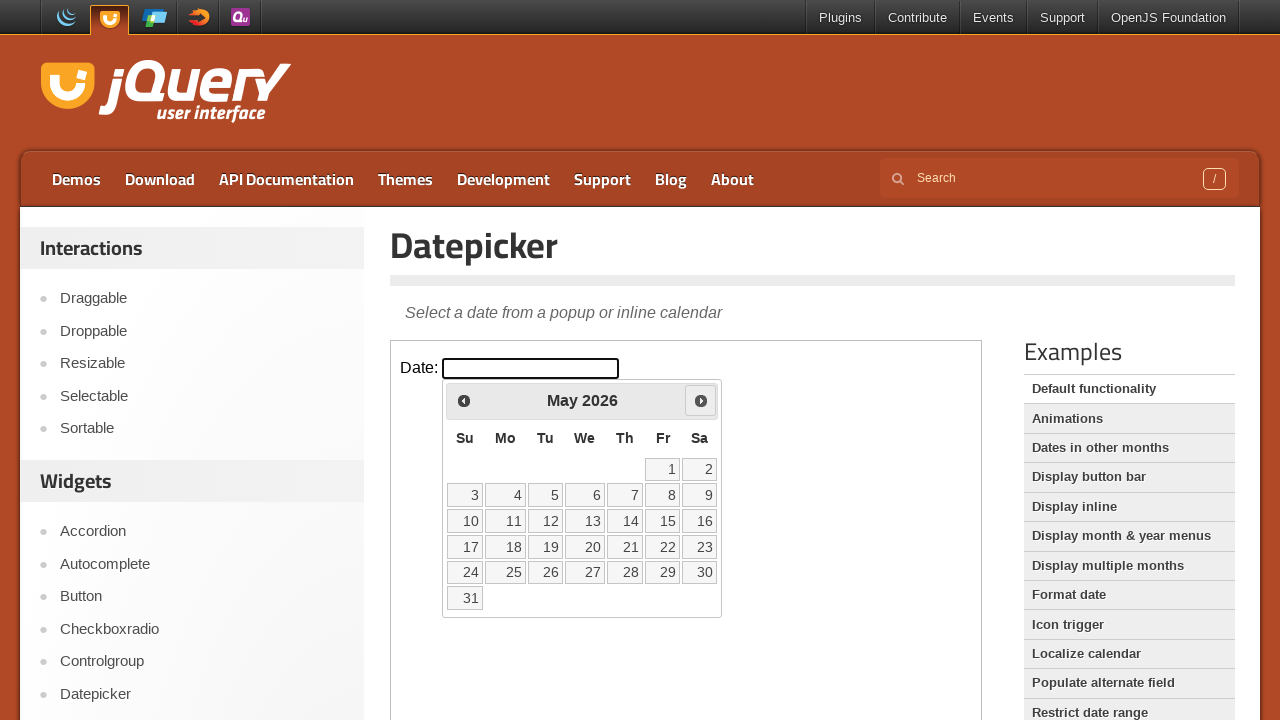

Clicked next month button (navigation 3 of 3) at (701, 400) on iframe.demo-frame >> nth=0 >> internal:control=enter-frame >> xpath=//*[@id='ui-
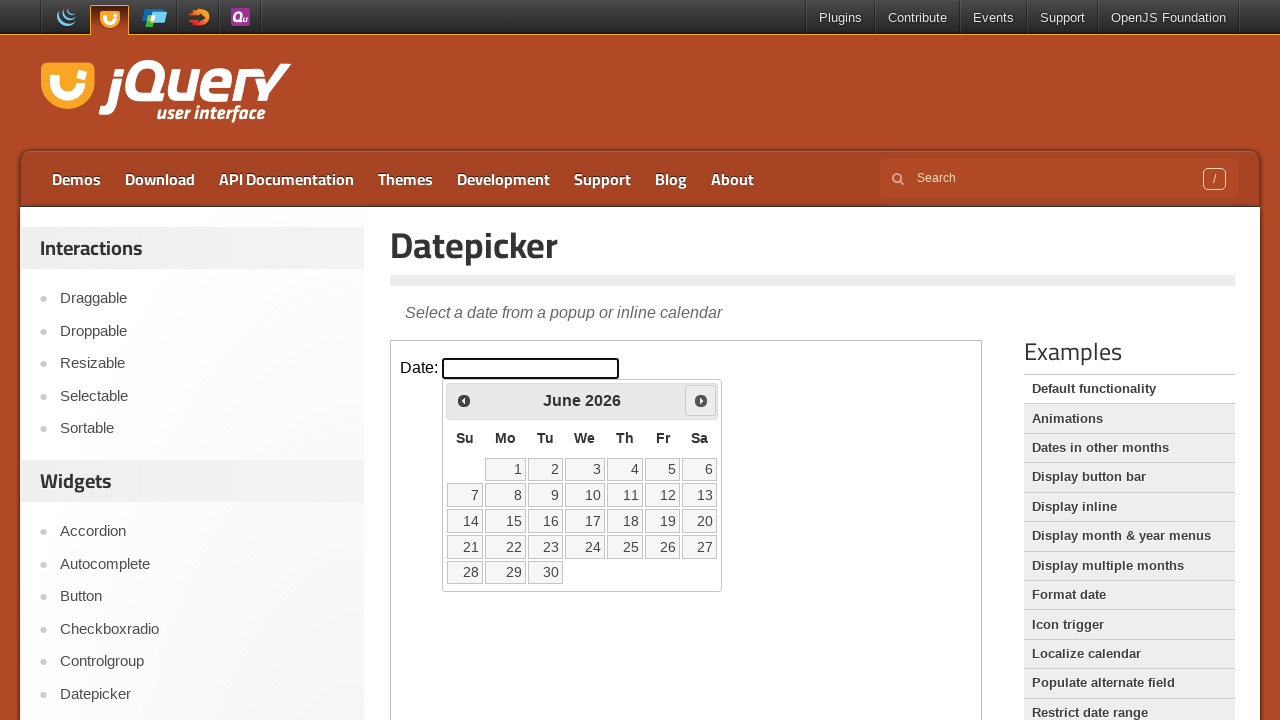

Selected Thursday of the second week from the calendar at (625, 495) on iframe.demo-frame >> nth=0 >> internal:control=enter-frame >> #ui-datepicker-div
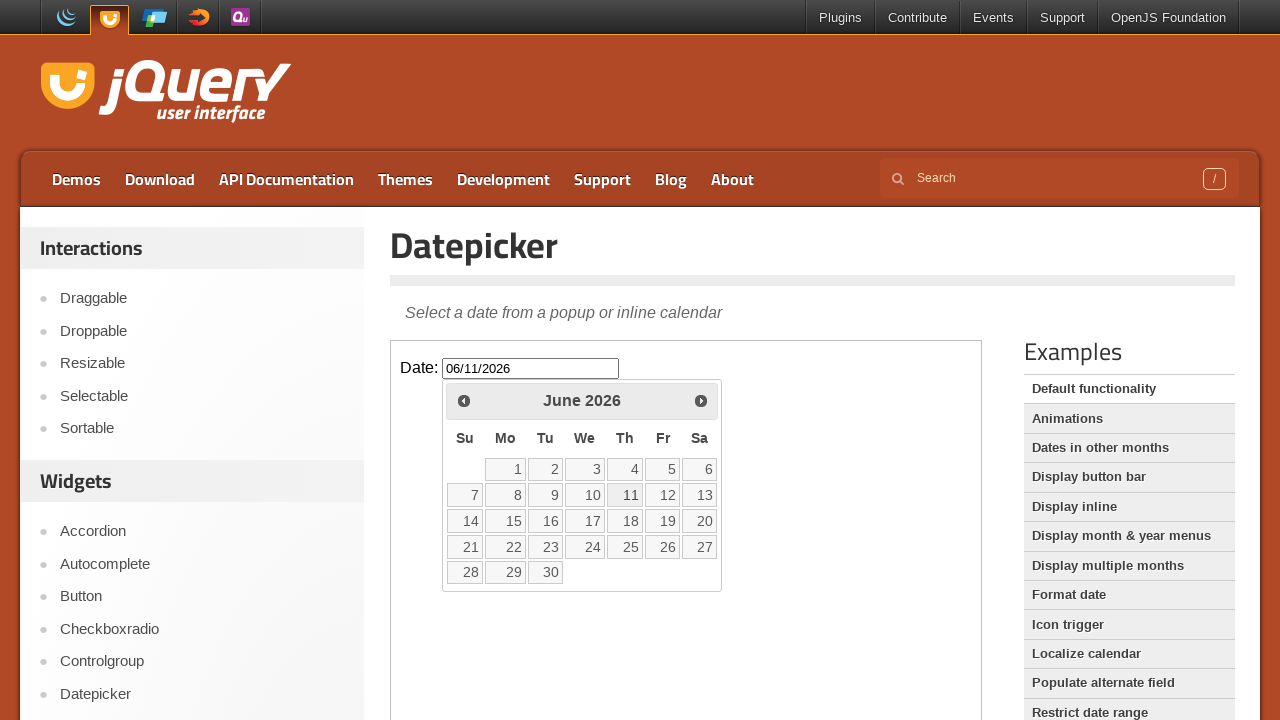

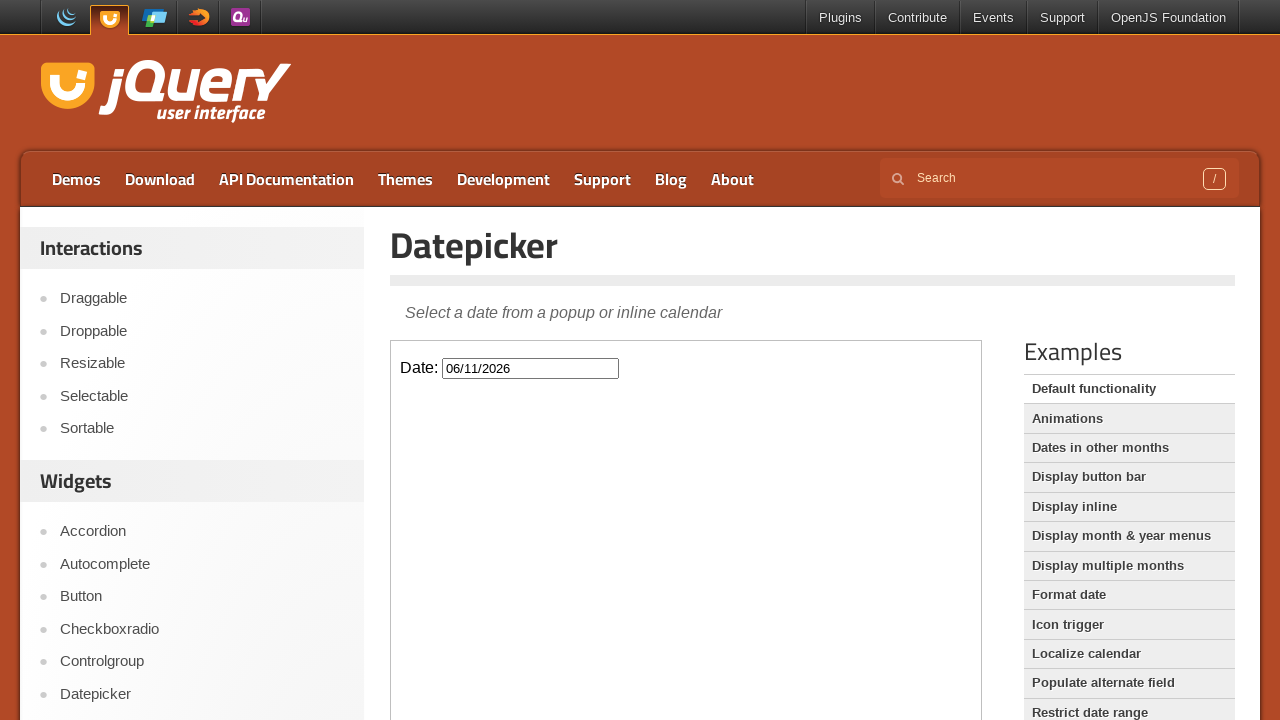